Tests the jQuery UI datepicker widget by clicking on the date input field to open the calendar and selecting the 10th day of the month.

Starting URL: https://jqueryui.com/datepicker/

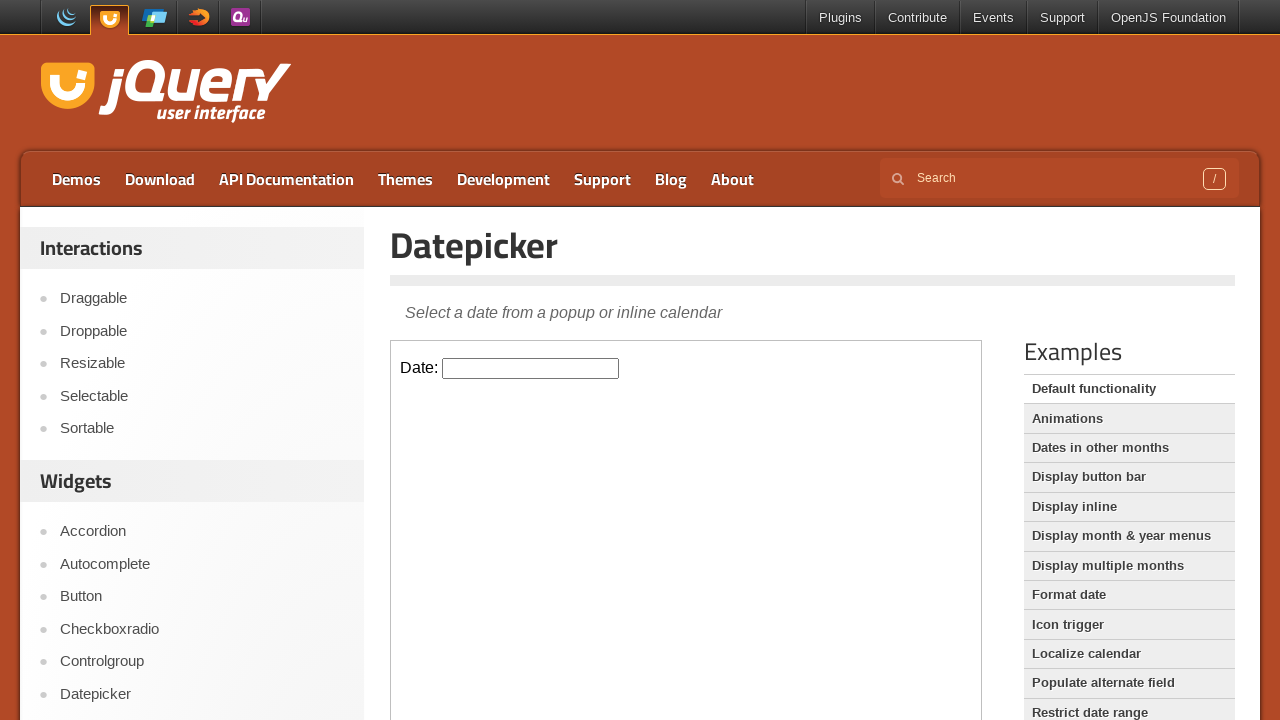

Located iframe containing datepicker demo
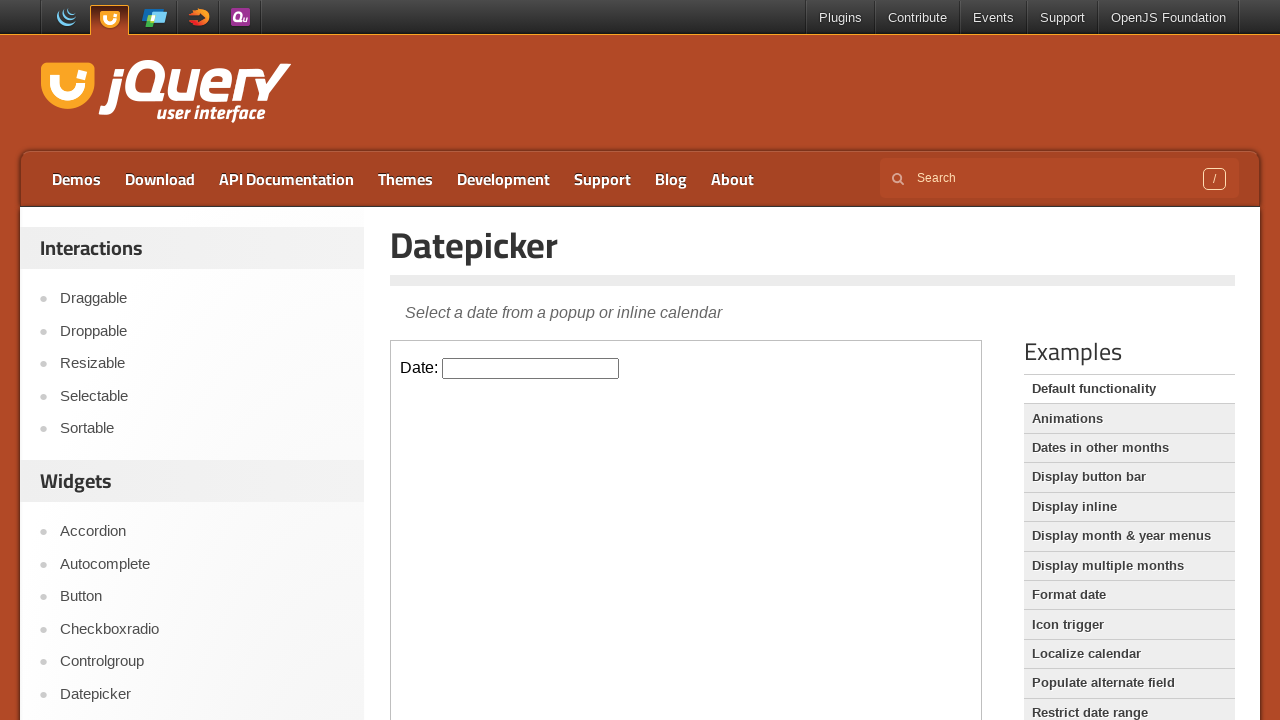

Clicked on datepicker input field to open calendar at (531, 368) on iframe.demo-frame >> internal:control=enter-frame >> #datepicker
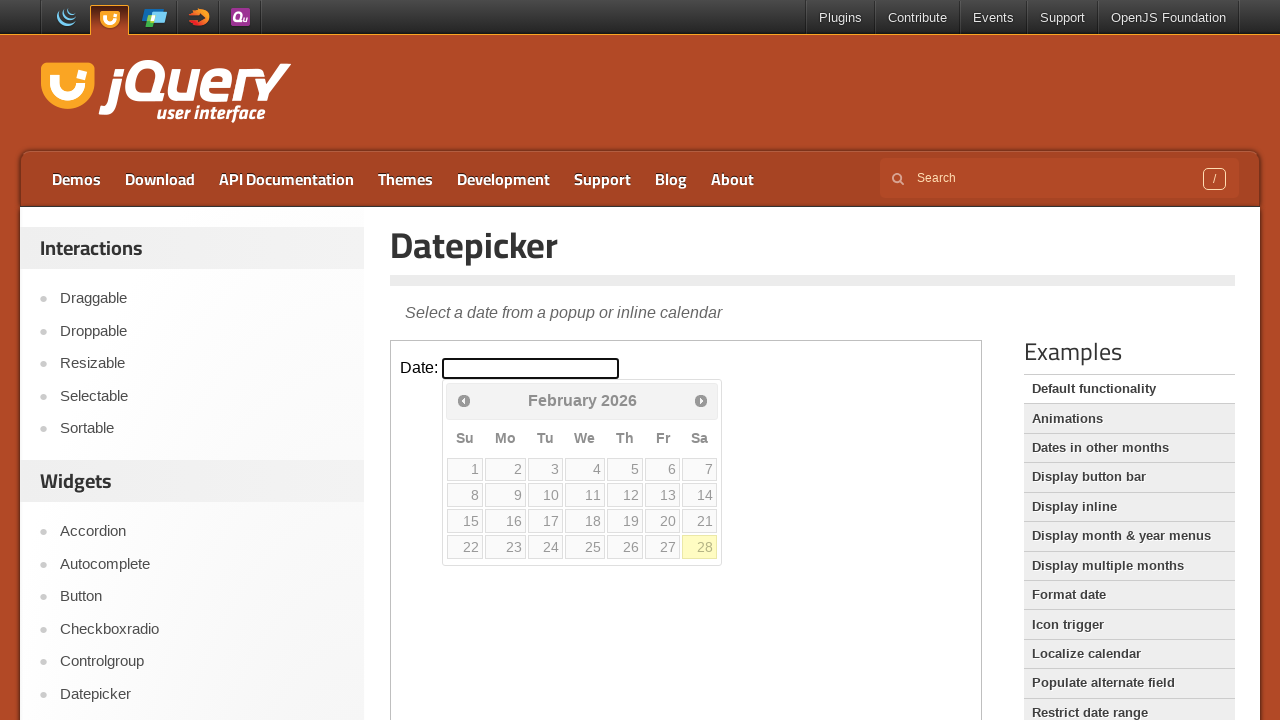

Calendar widget appeared and is ready
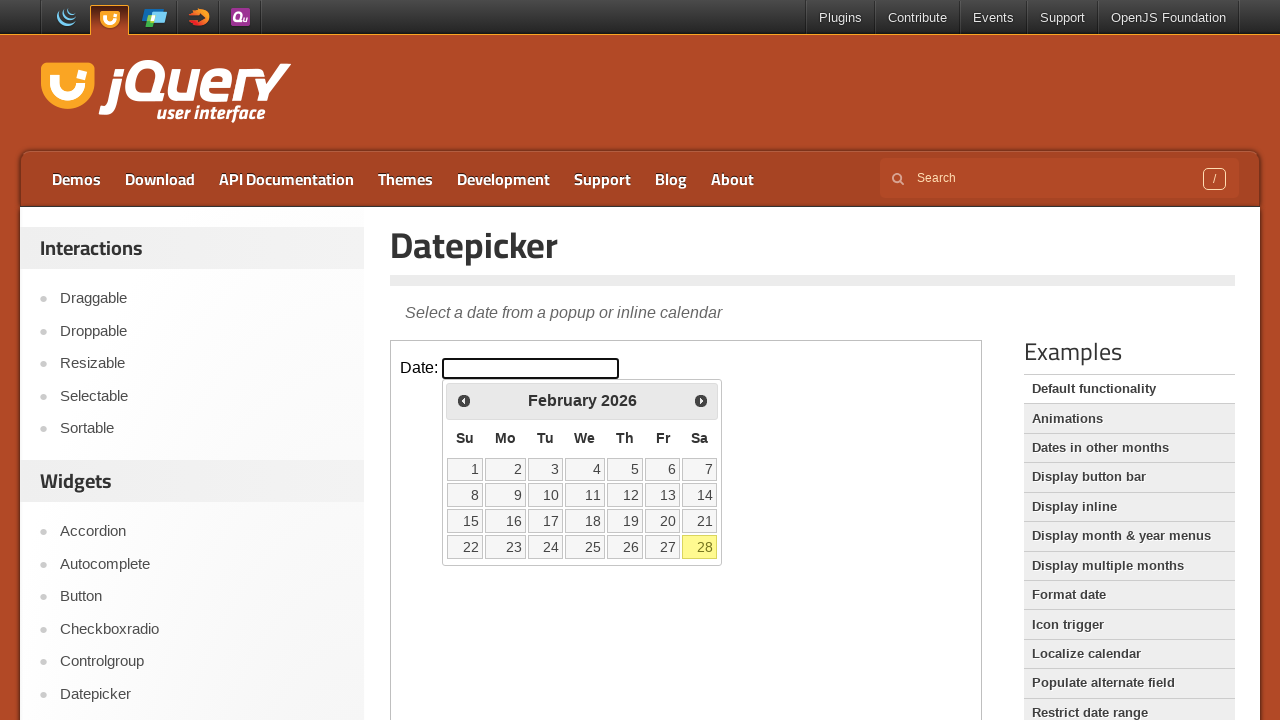

Selected the 10th day from the calendar at (545, 495) on iframe.demo-frame >> internal:control=enter-frame >> a:text-is('10')
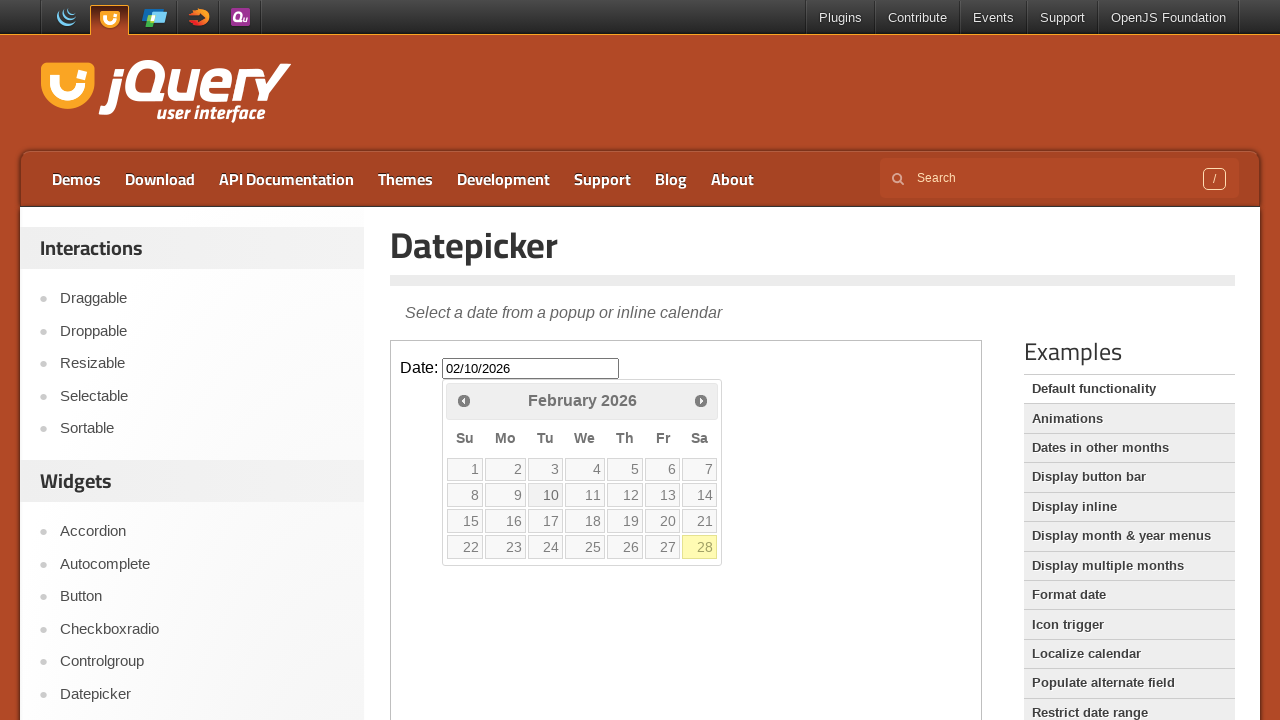

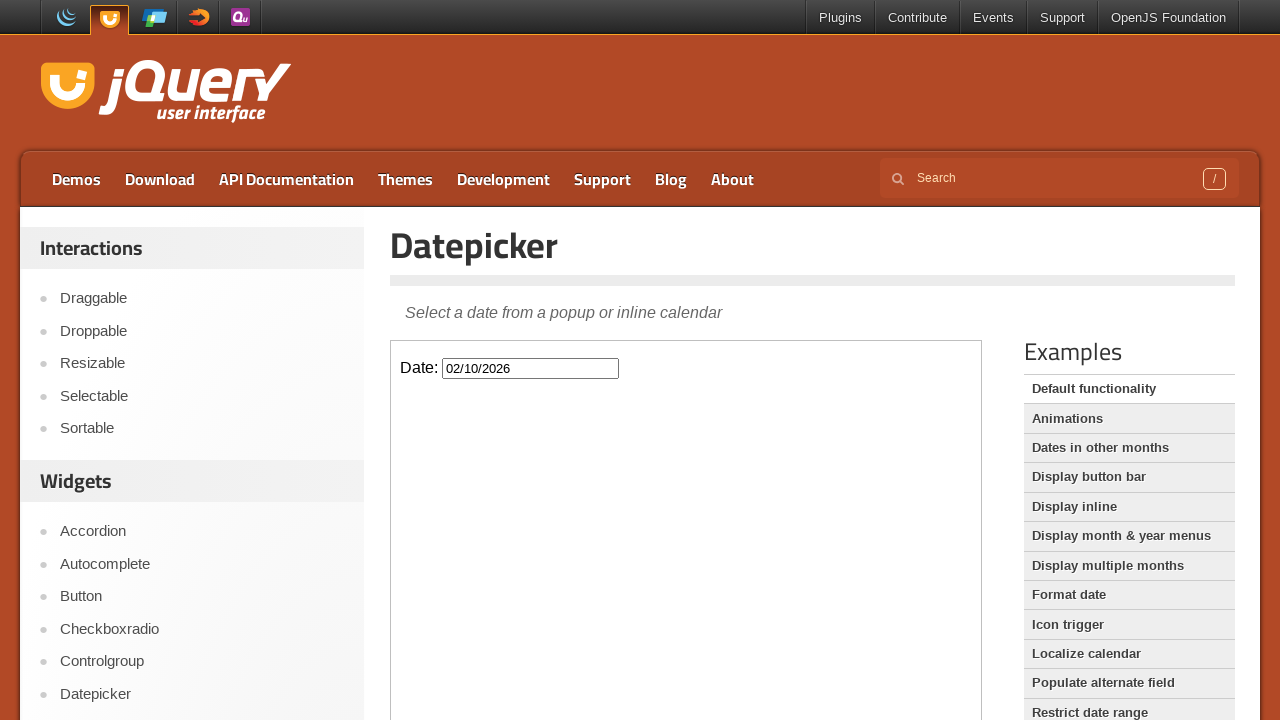